Tests keyboard actions on a key press demo page by sending Enter and Backspace keys

Starting URL: http://the-internet.herokuapp.com/key_presses

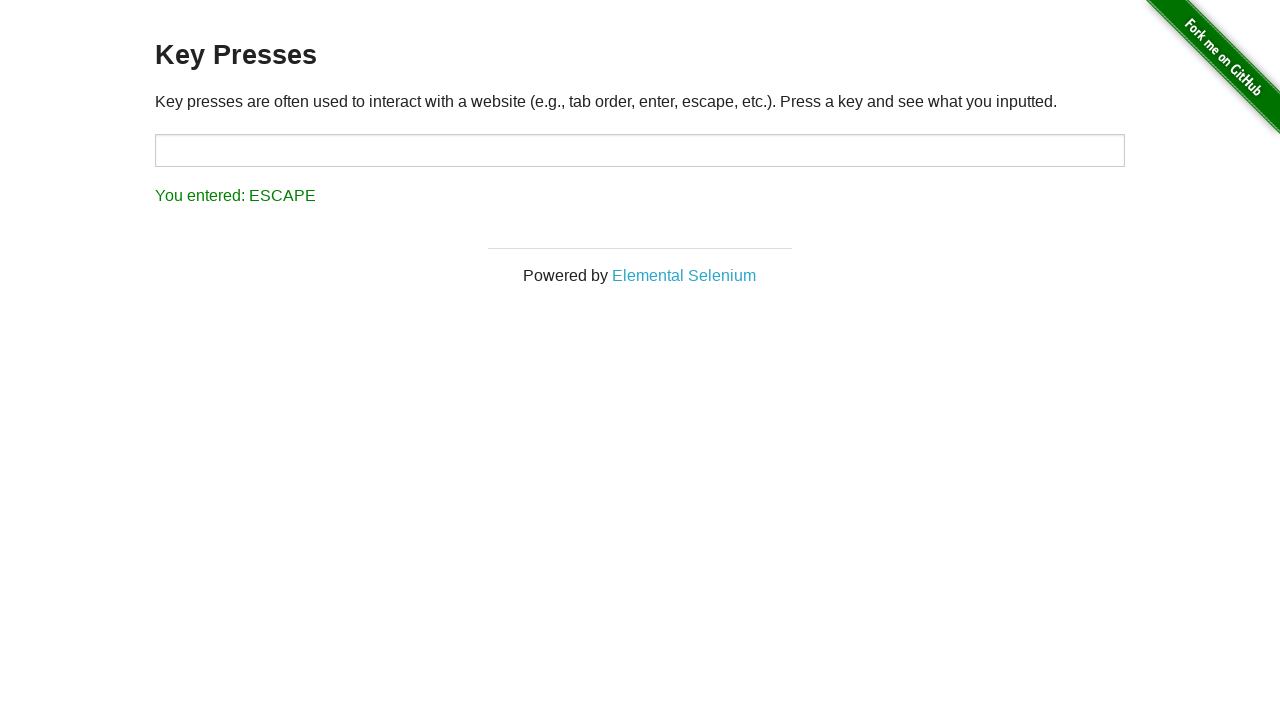

Pressed Enter key
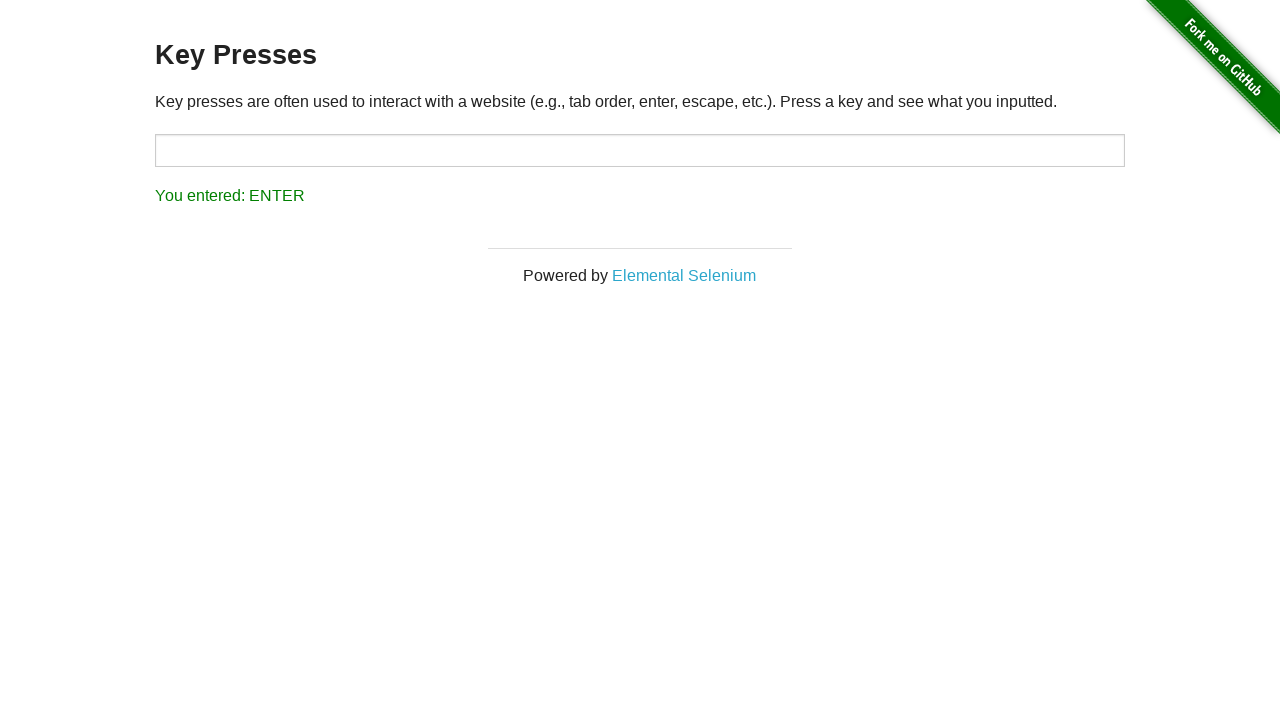

Pressed Backspace key
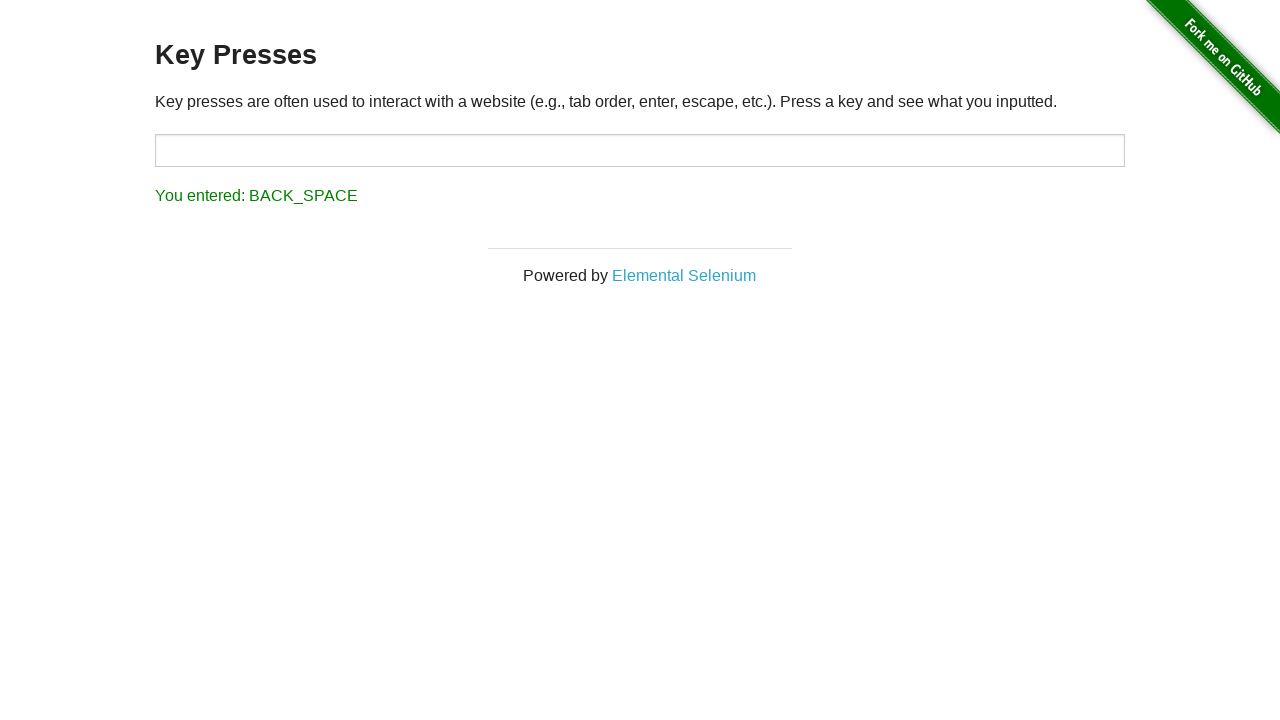

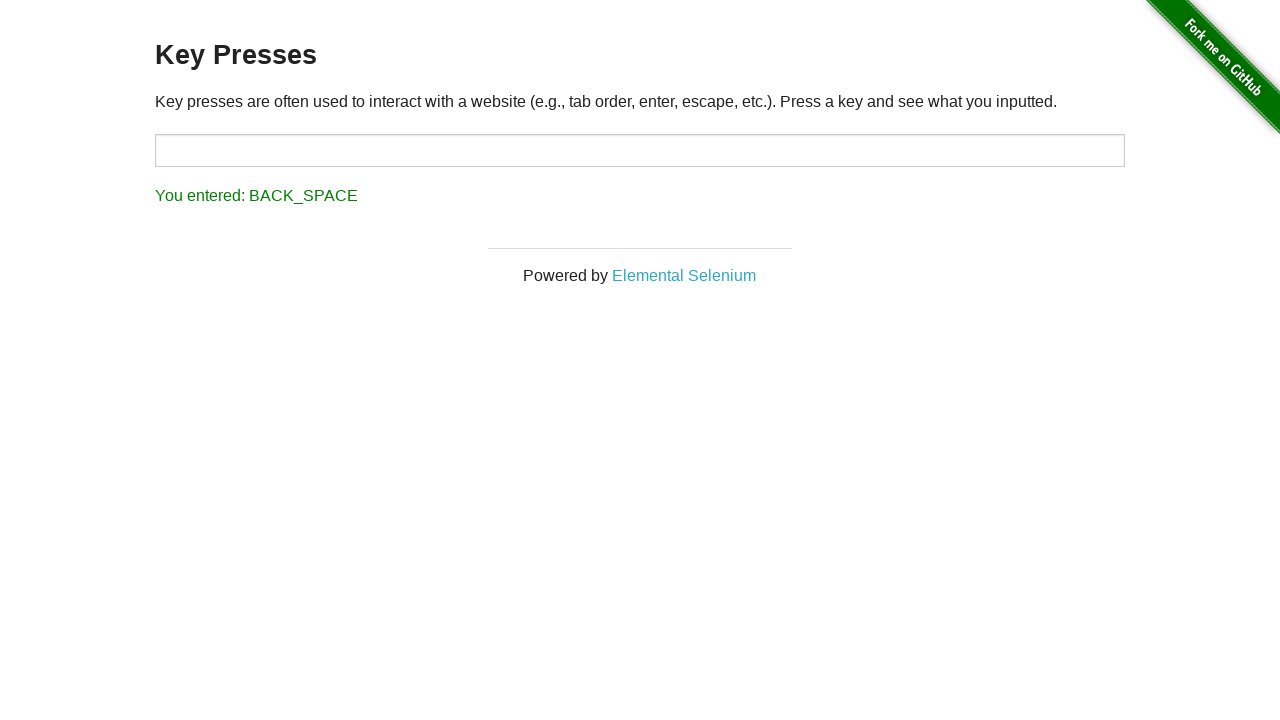